Tests registration form validation with invalid email formats to verify appropriate error messages

Starting URL: https://alada.vn/tai-khoan/dang-ky.html

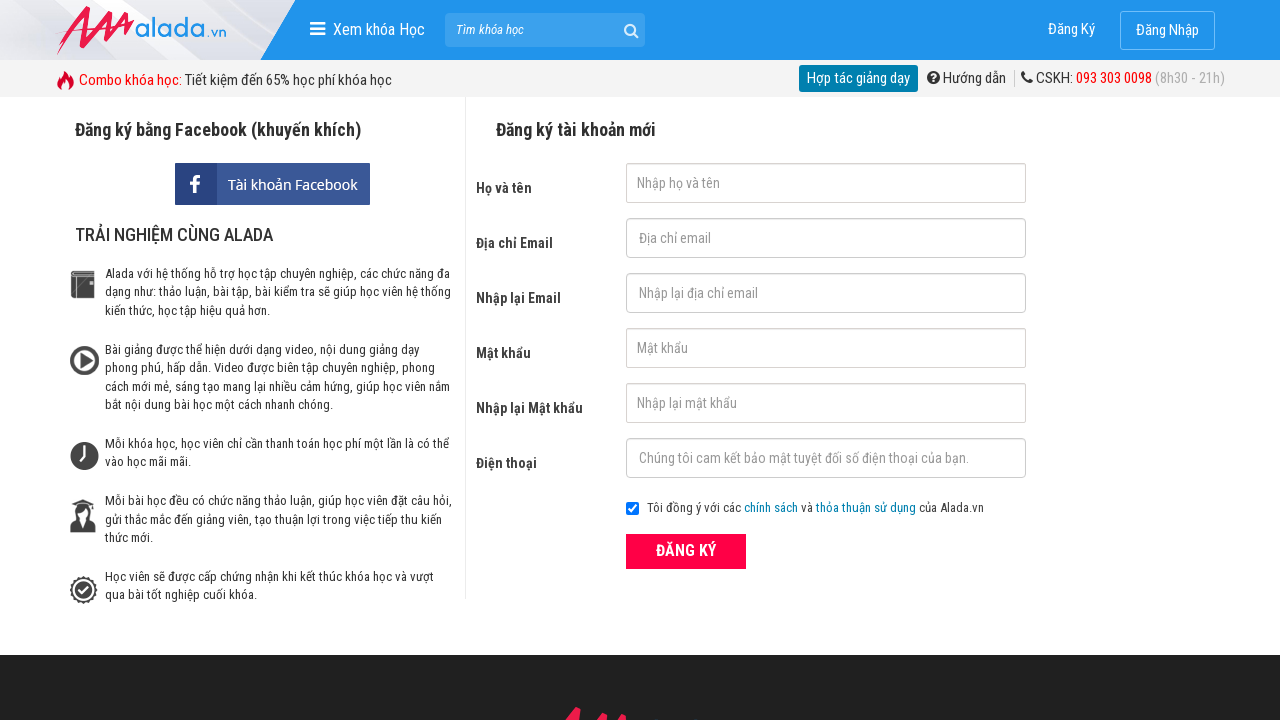

Reloaded page to ensure clean state for test TC_02_Invalid_email
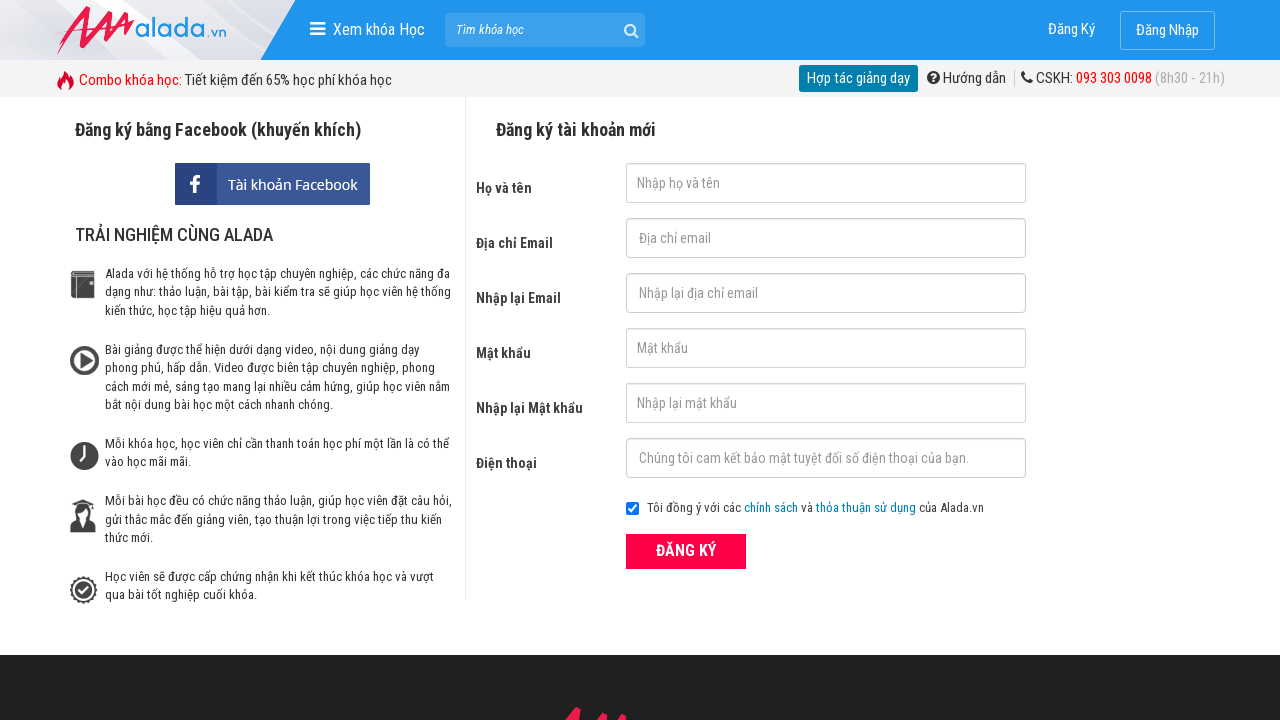

Filled firstname field with 'ParisaVu' on input#txtFirstname
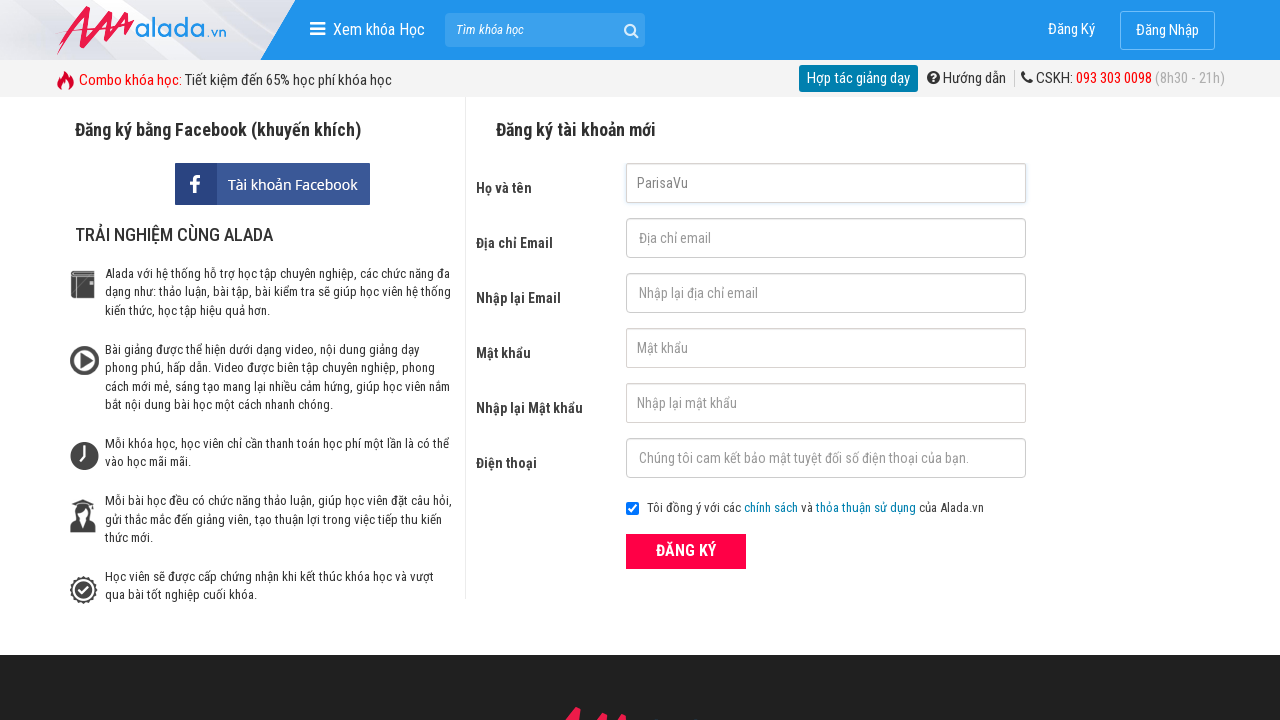

Filled email field with invalid format 'parisavu.com' (missing @) on input#txtEmail
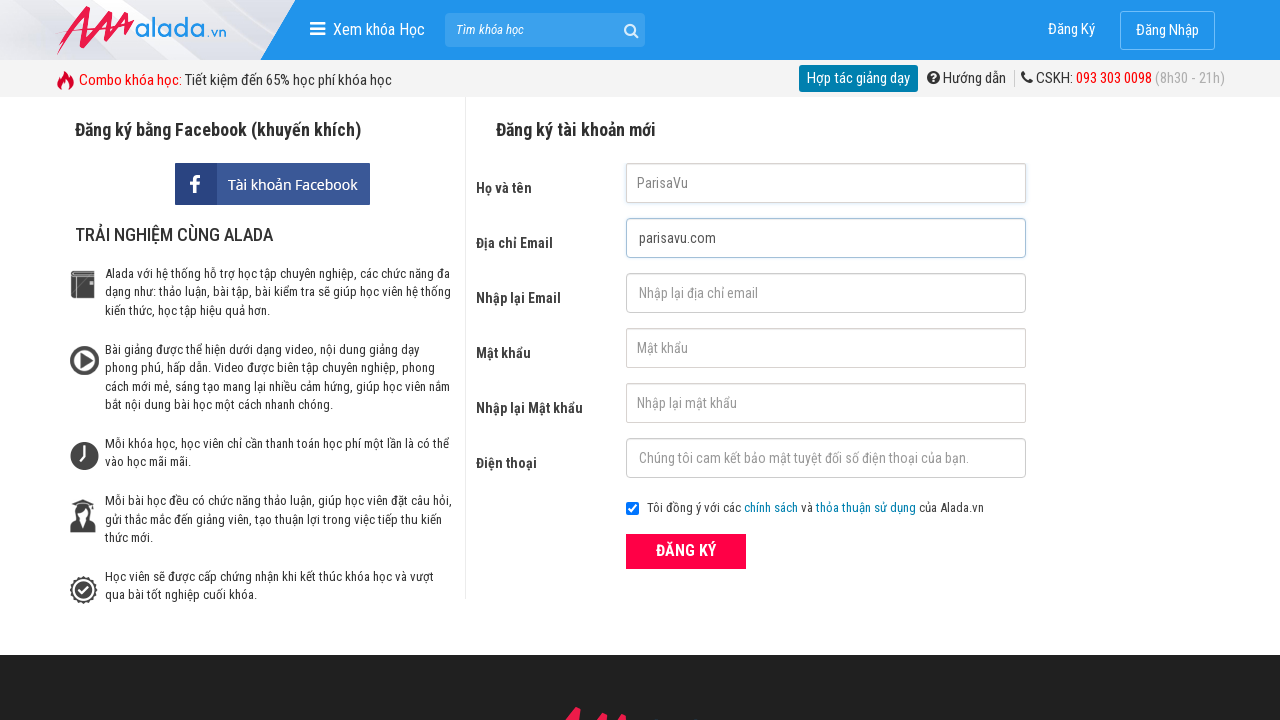

Filled confirm email field with 'parisavu' (mismatched and invalid) on input#txtCEmail
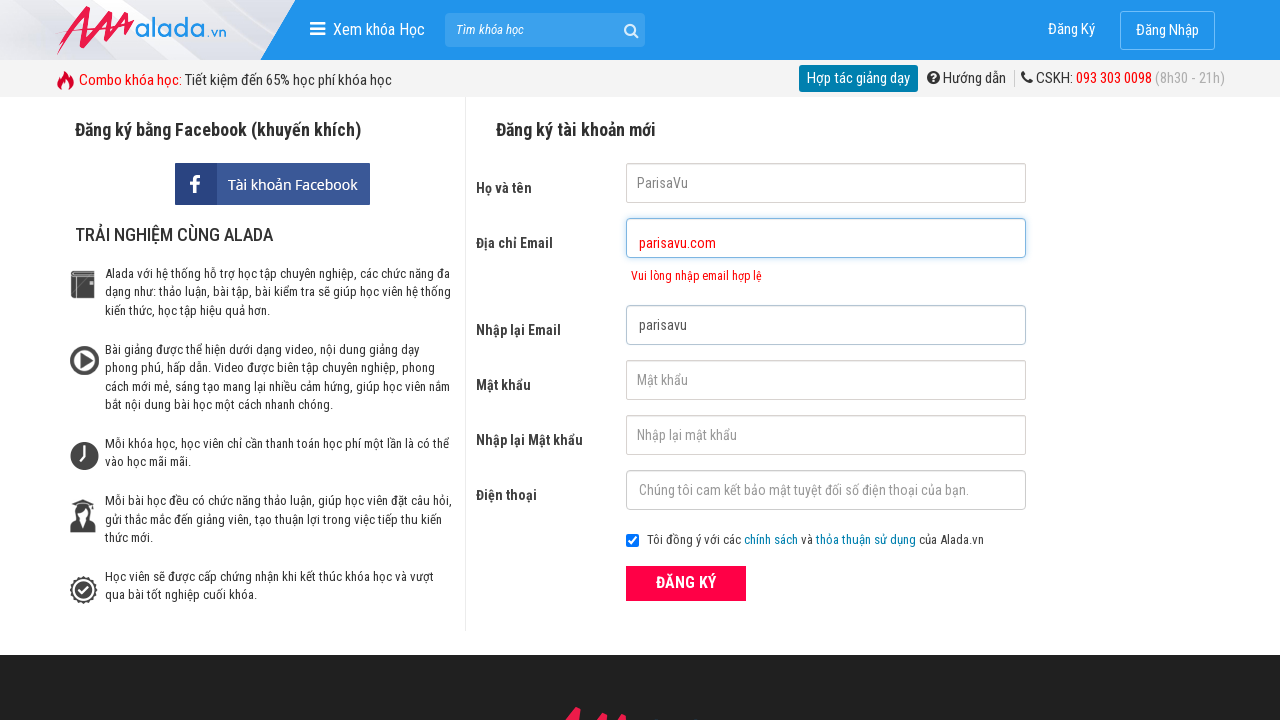

Filled password field with '123456789' on input#txtPassword
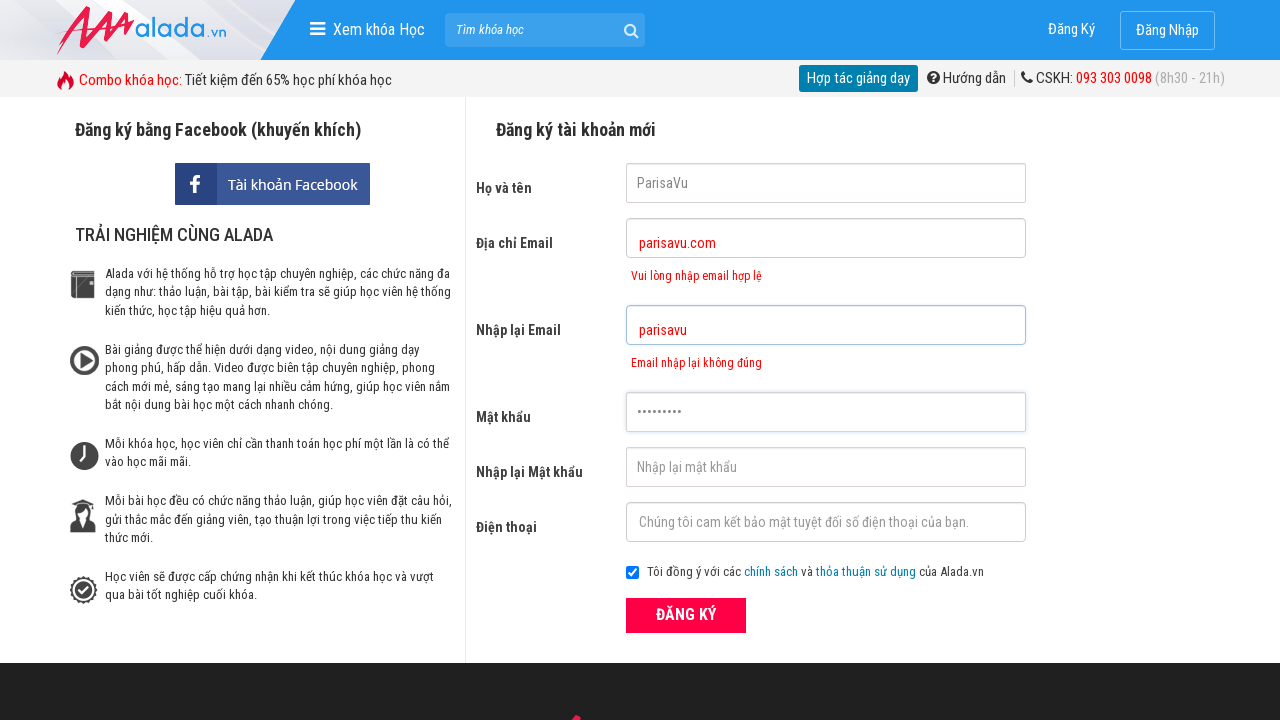

Filled confirm password field with '123456789' on input#txtCPassword
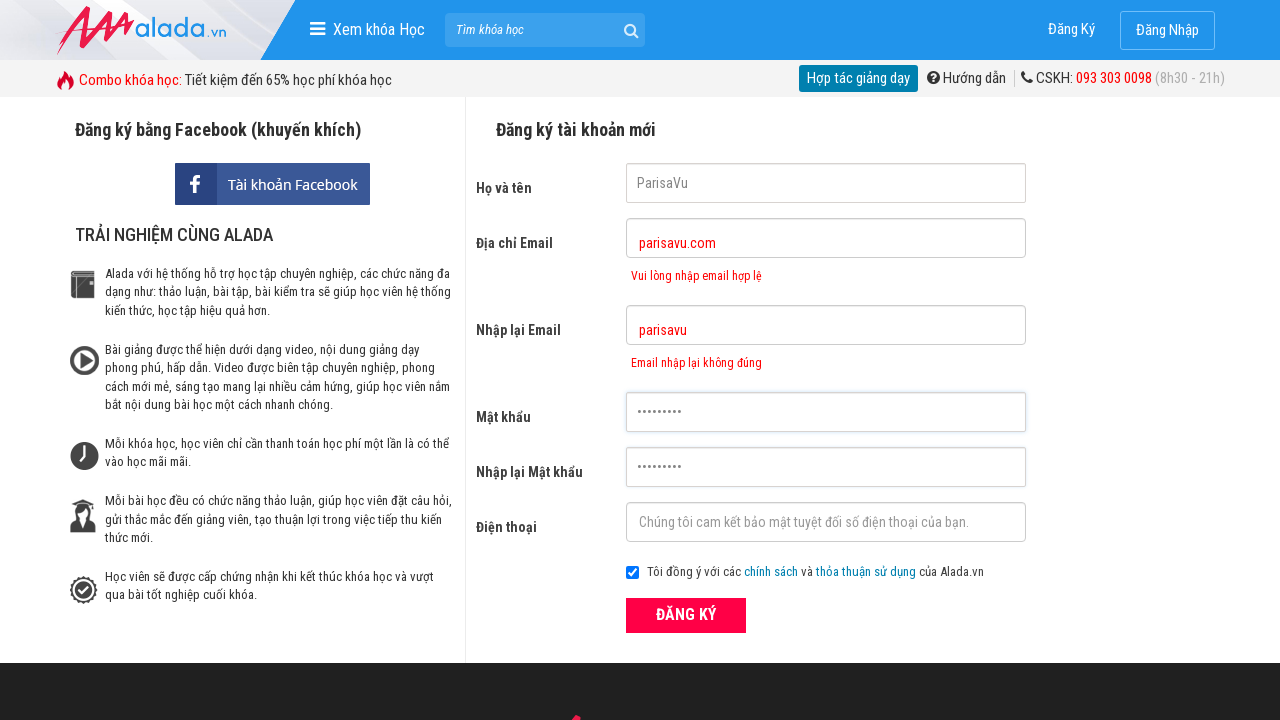

Filled phone field with '0889888888' on input#txtPhone
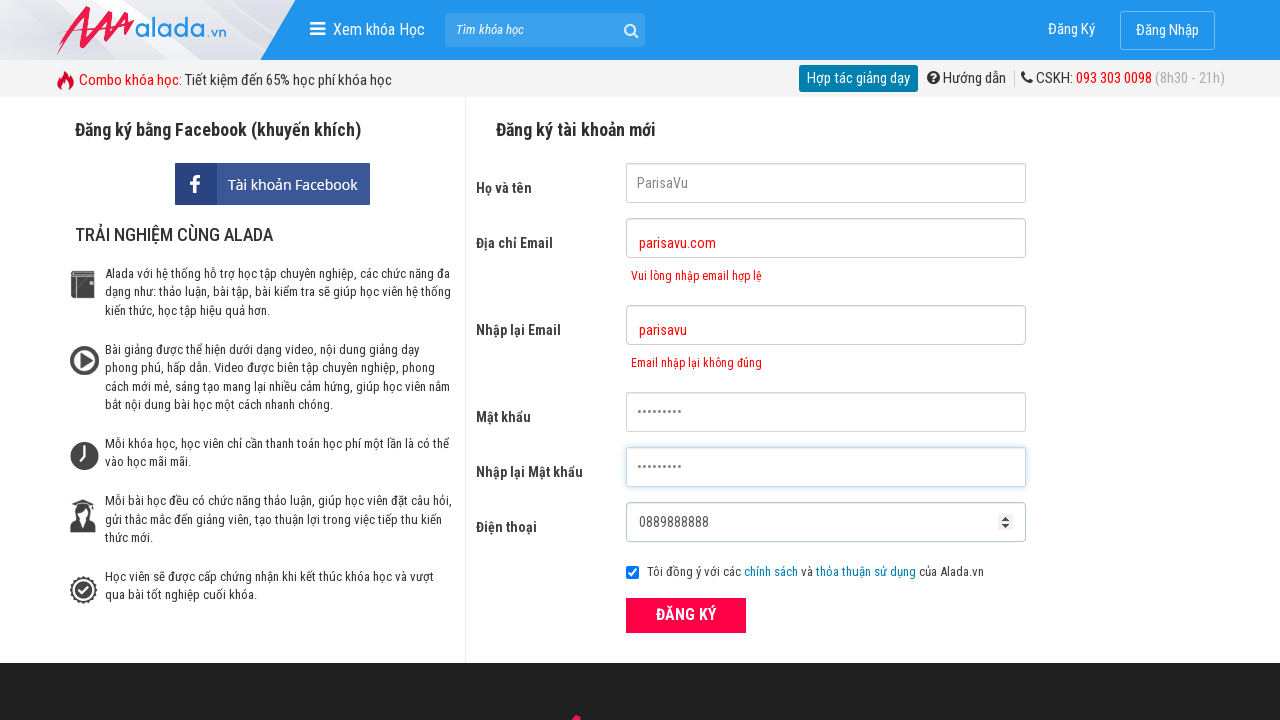

Clicked submit button to validate registration form at (686, 615) on button[type='submit']
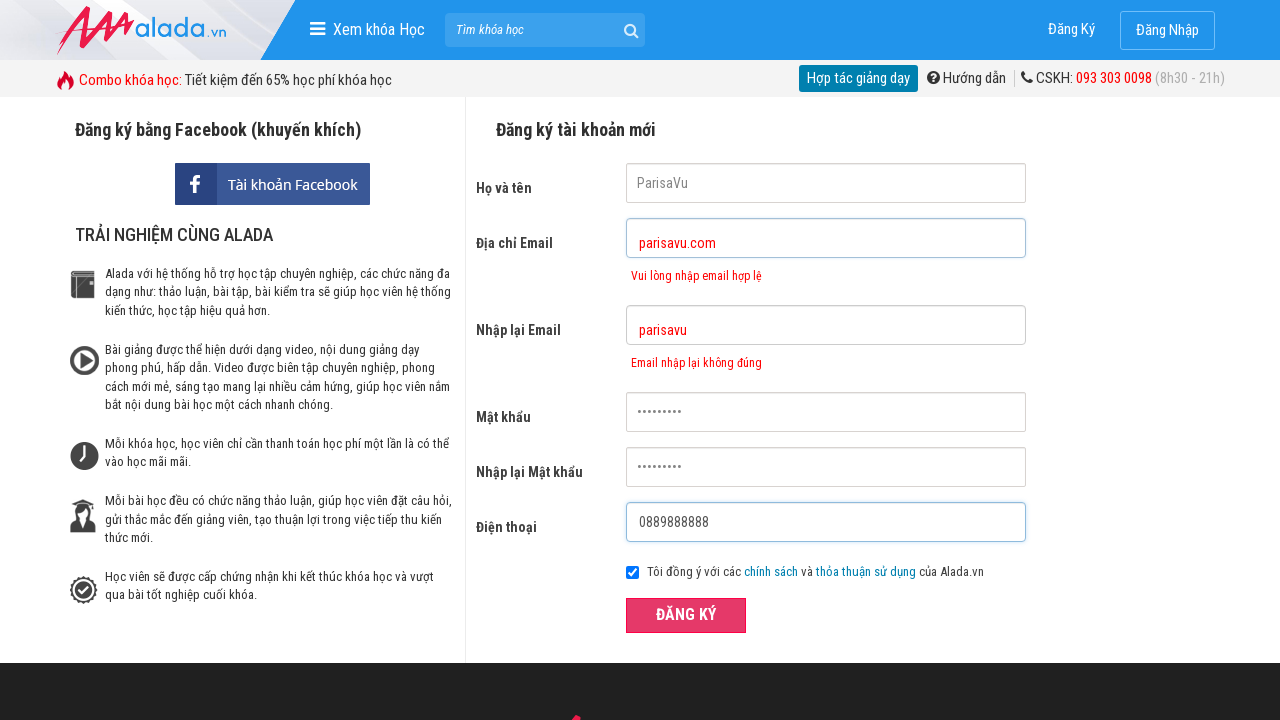

Verified error message for invalid email format: 'Vui lòng nhập email hợp lệ'
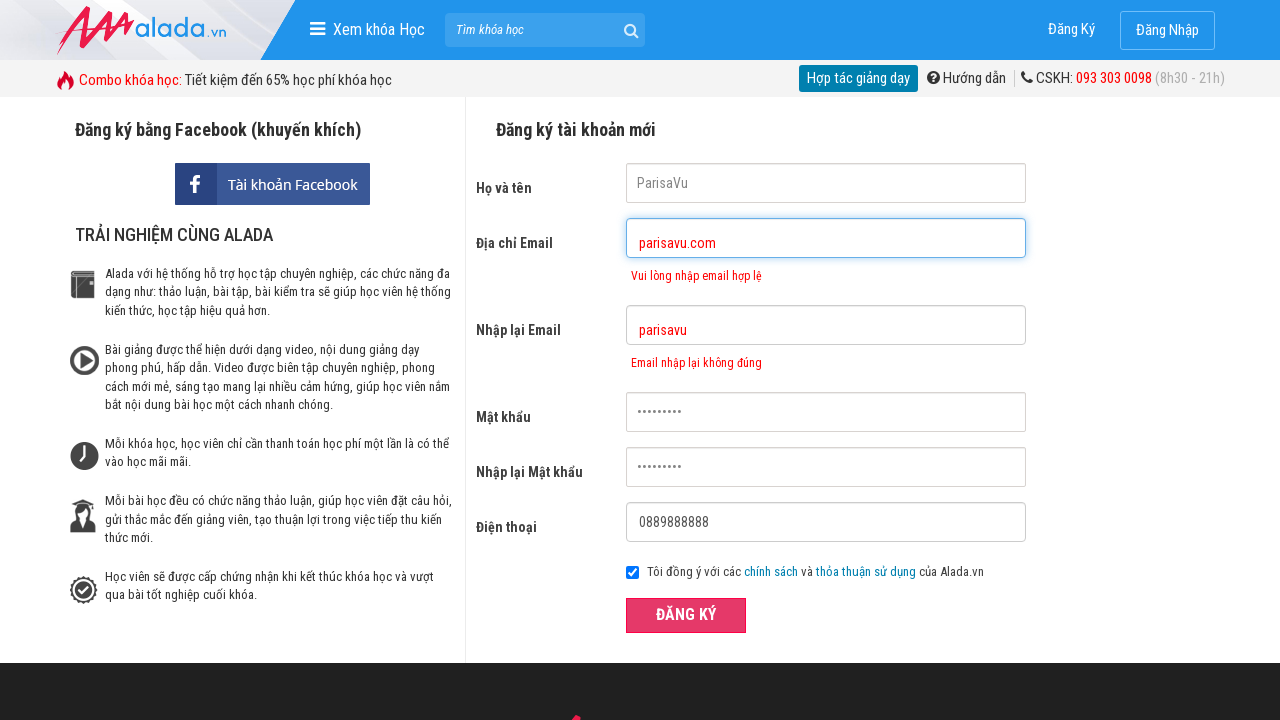

Verified error message for mismatched confirm email: 'Email nhập lại không đúng'
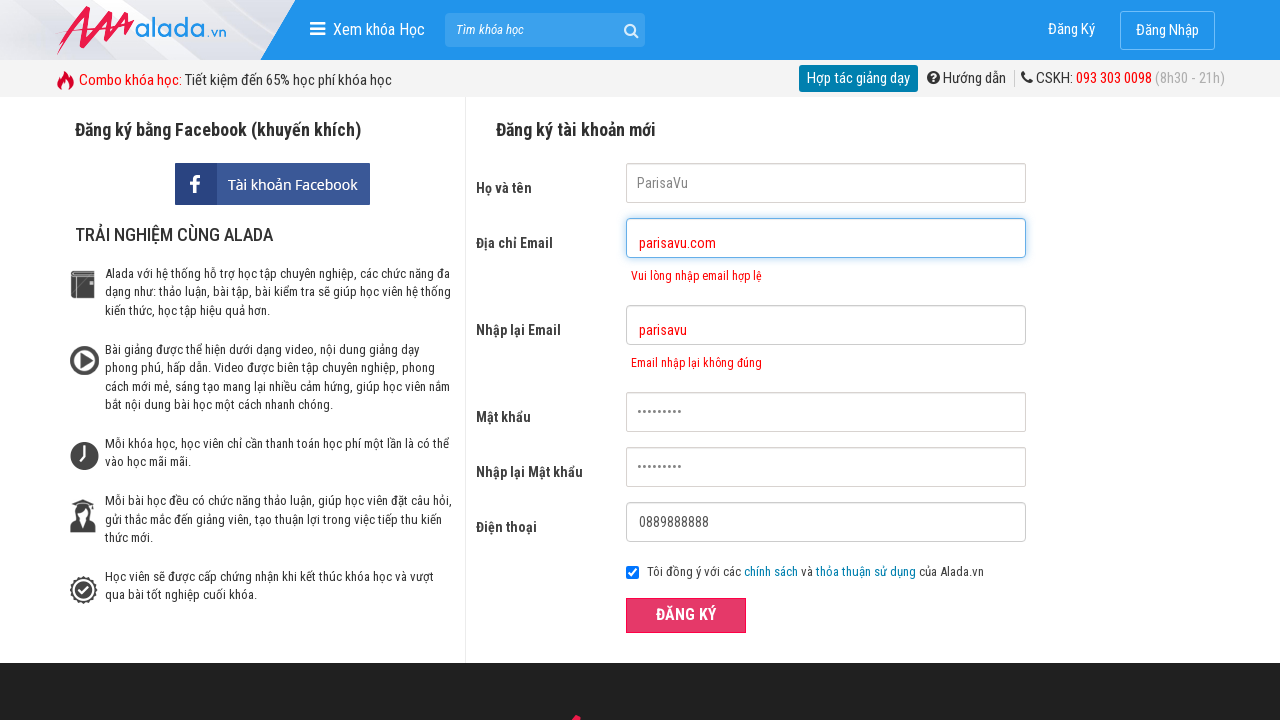

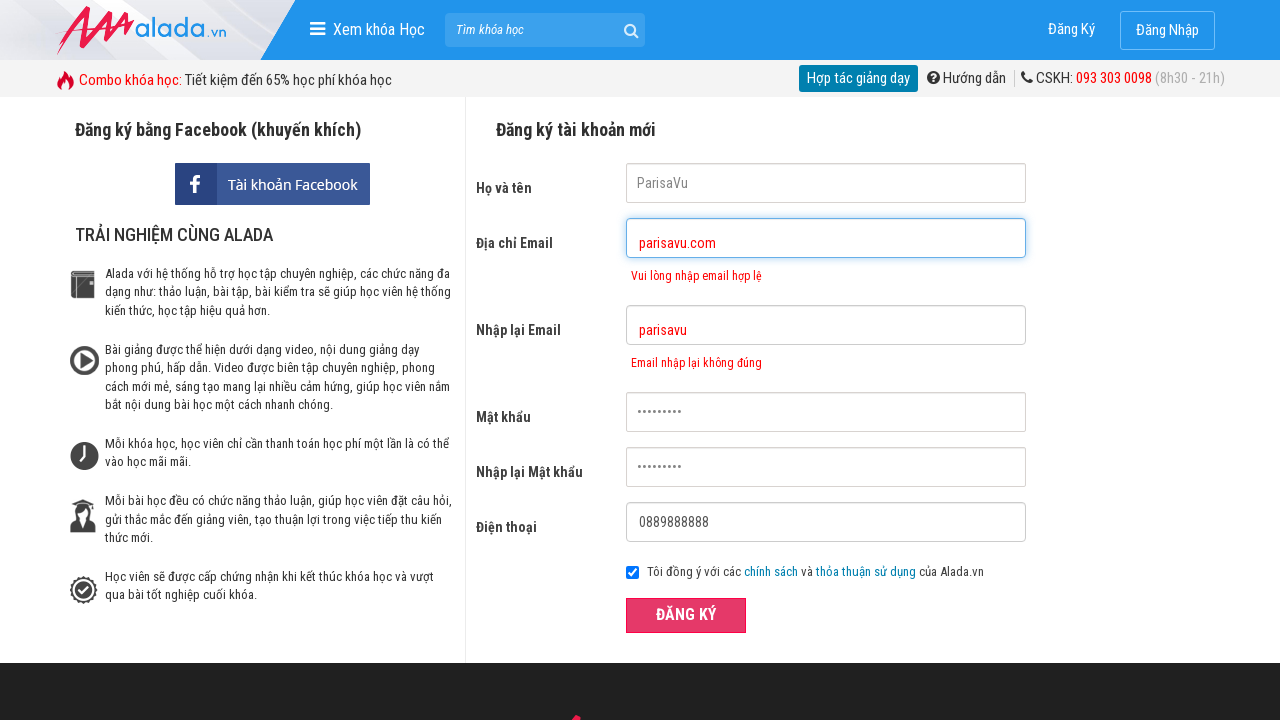